Tests a progress bar component by clicking the start button and waiting for the progress bar to reach 100% completion

Starting URL: https://demoqa.com/progress-bar

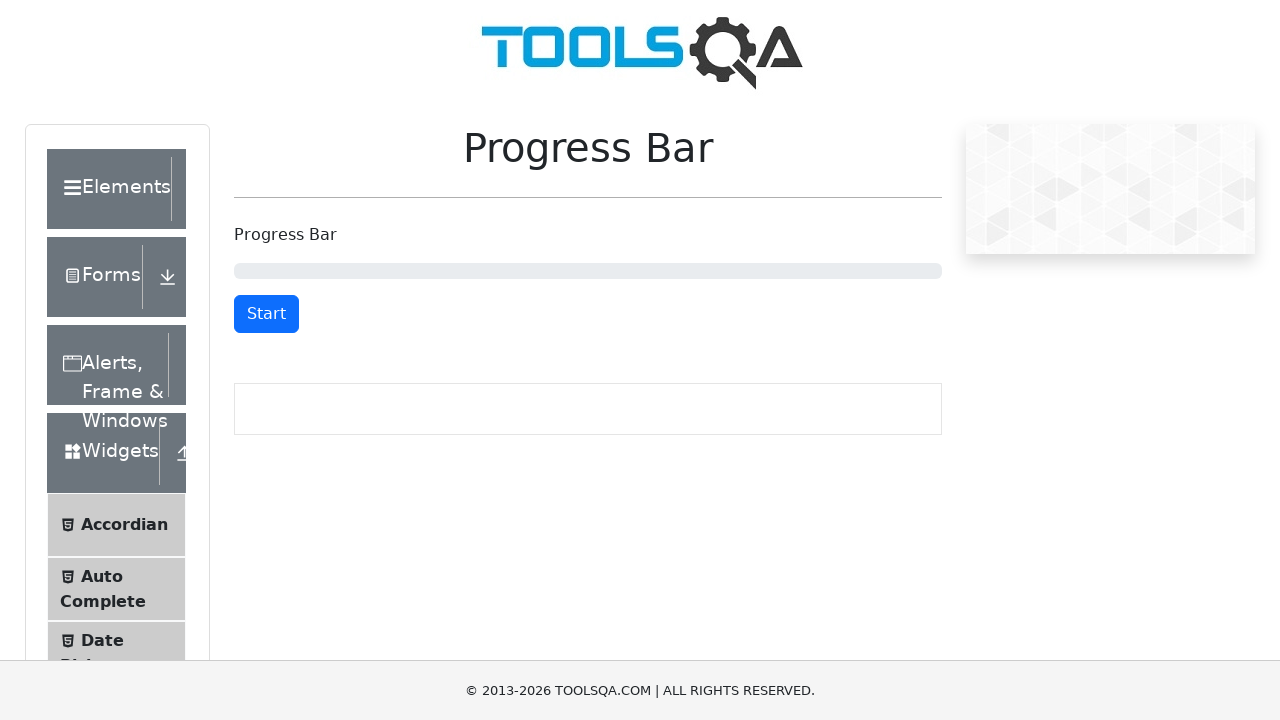

Clicked the start button to begin progress bar at (266, 314) on button#startStopButton
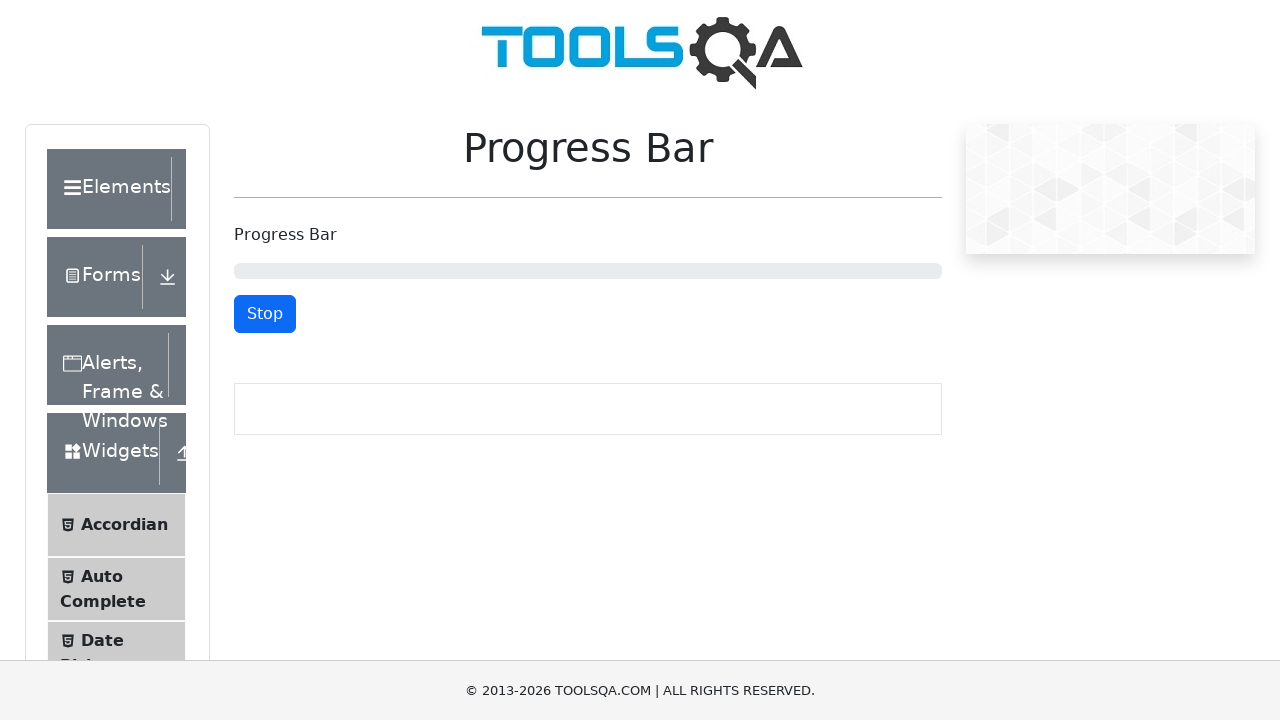

Progress bar reached 100% completion
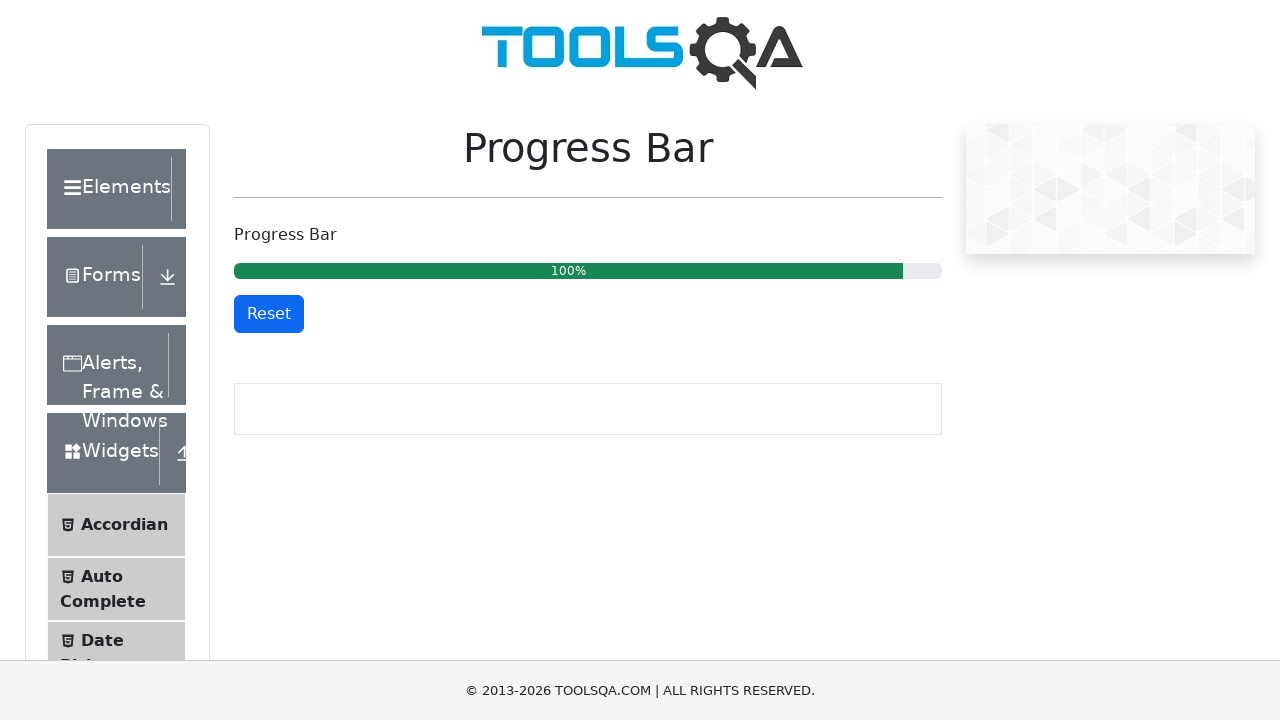

Verified that progress bar displays 100%
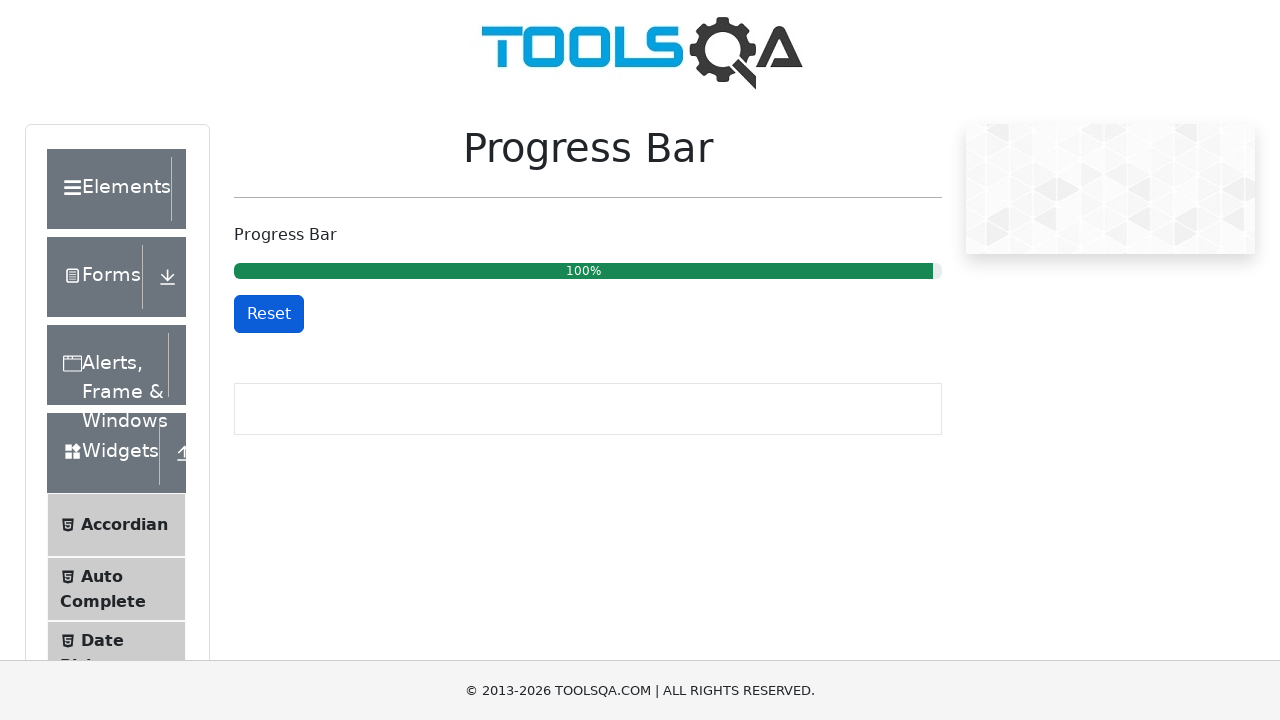

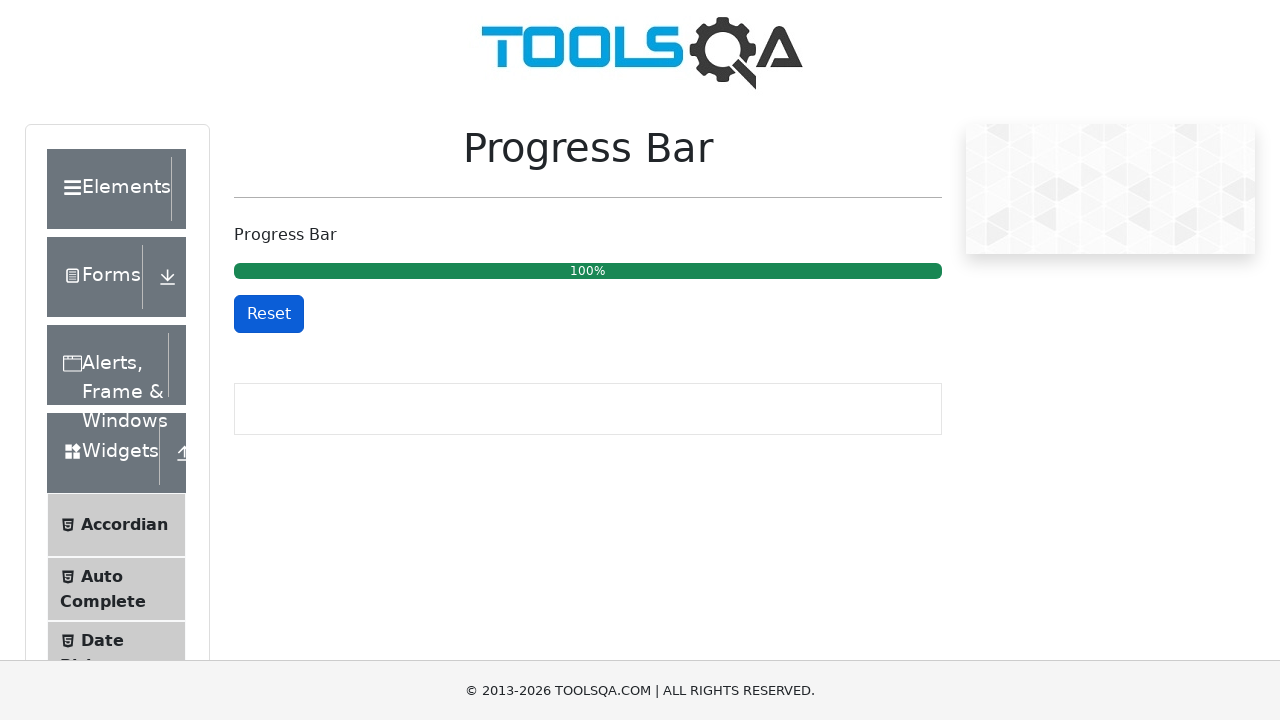